Tests adding a product to the shopping cart by clicking on the first product, adding it to cart, navigating to cart page, and verifying the product appears in the cart

Starting URL: https://www.demoblaze.com/index.html

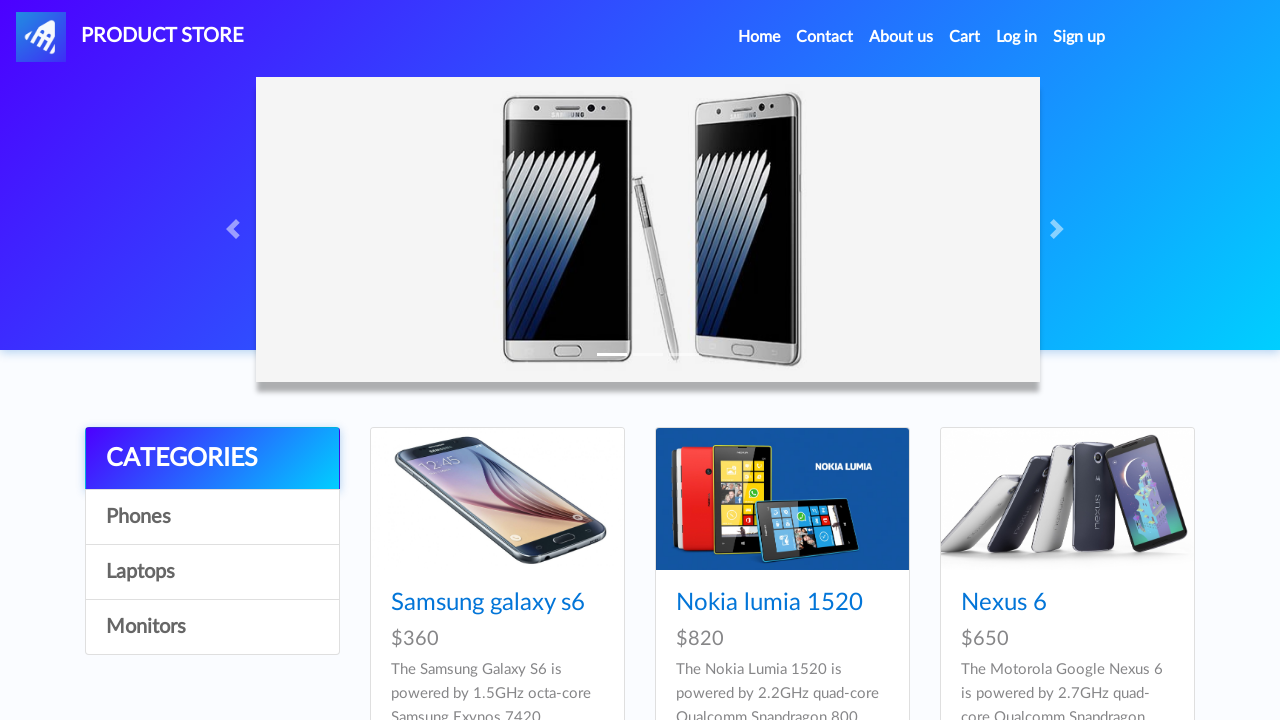

Set up dialog handler for product added confirmation
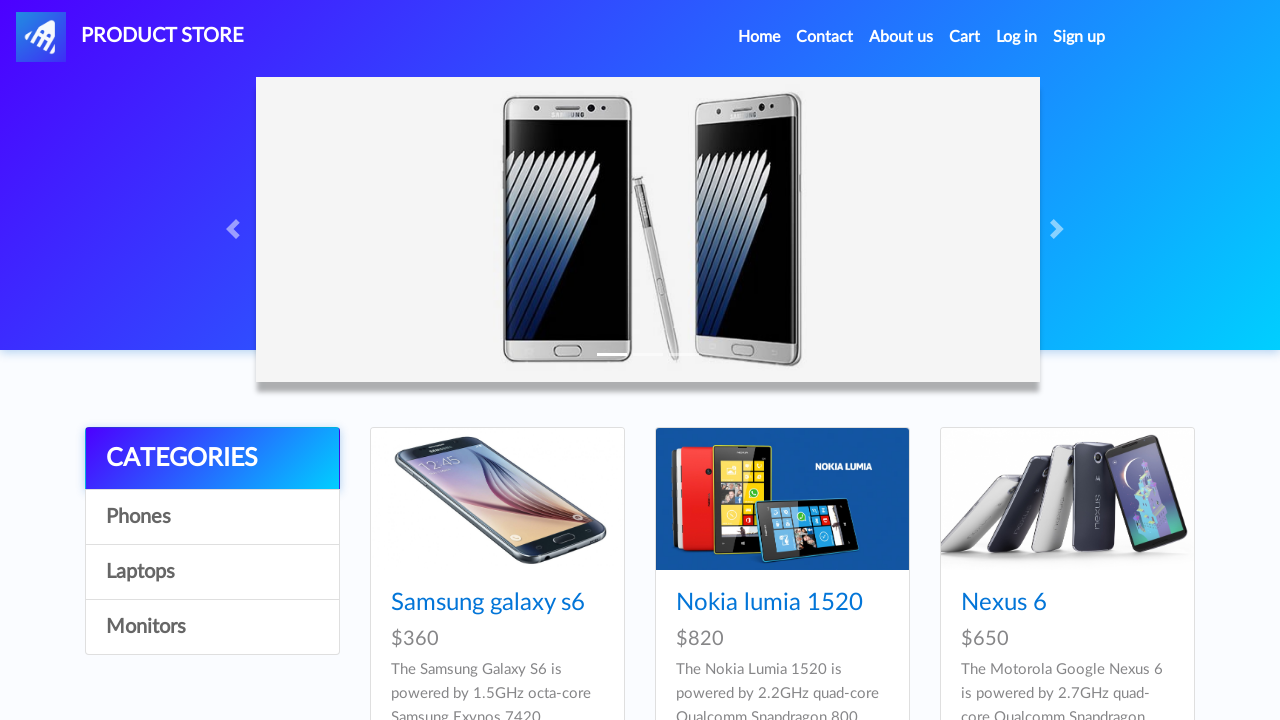

Clicked on first product (Samsung Galaxy S6) at (488, 603) on //*[@id="tbodyid"]/div[1]/div/div/h4/a
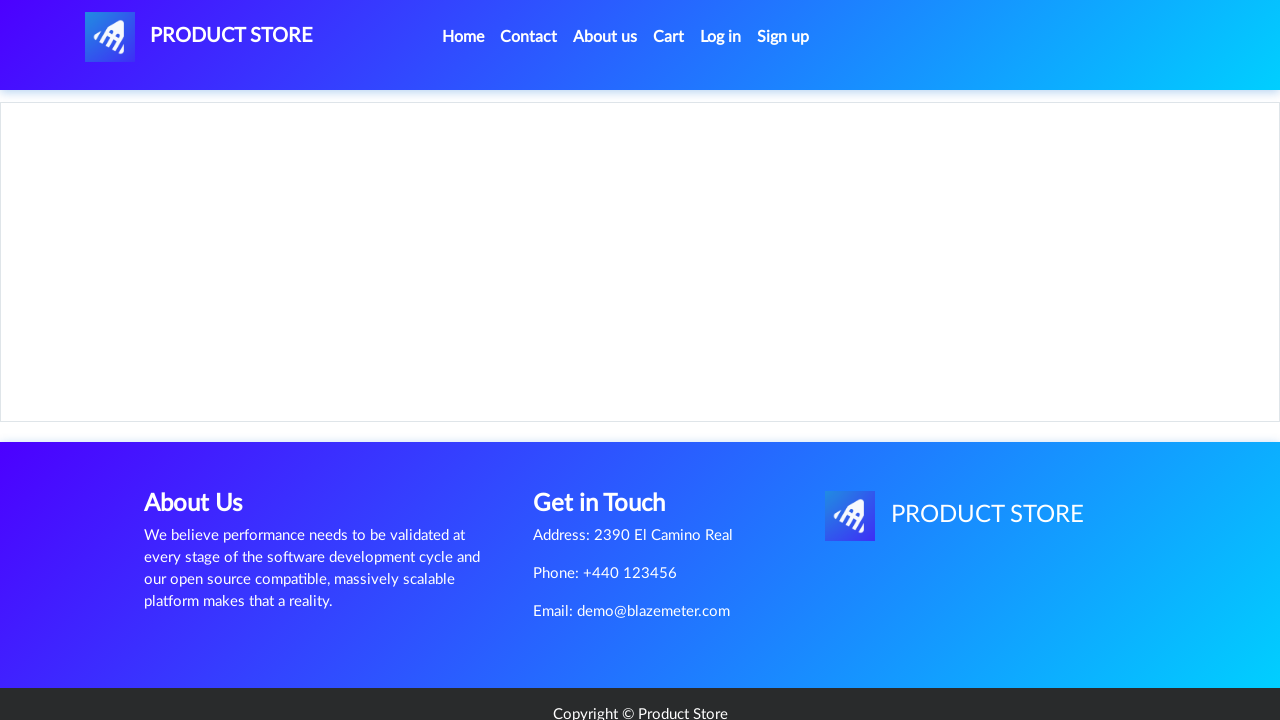

Product page loaded successfully
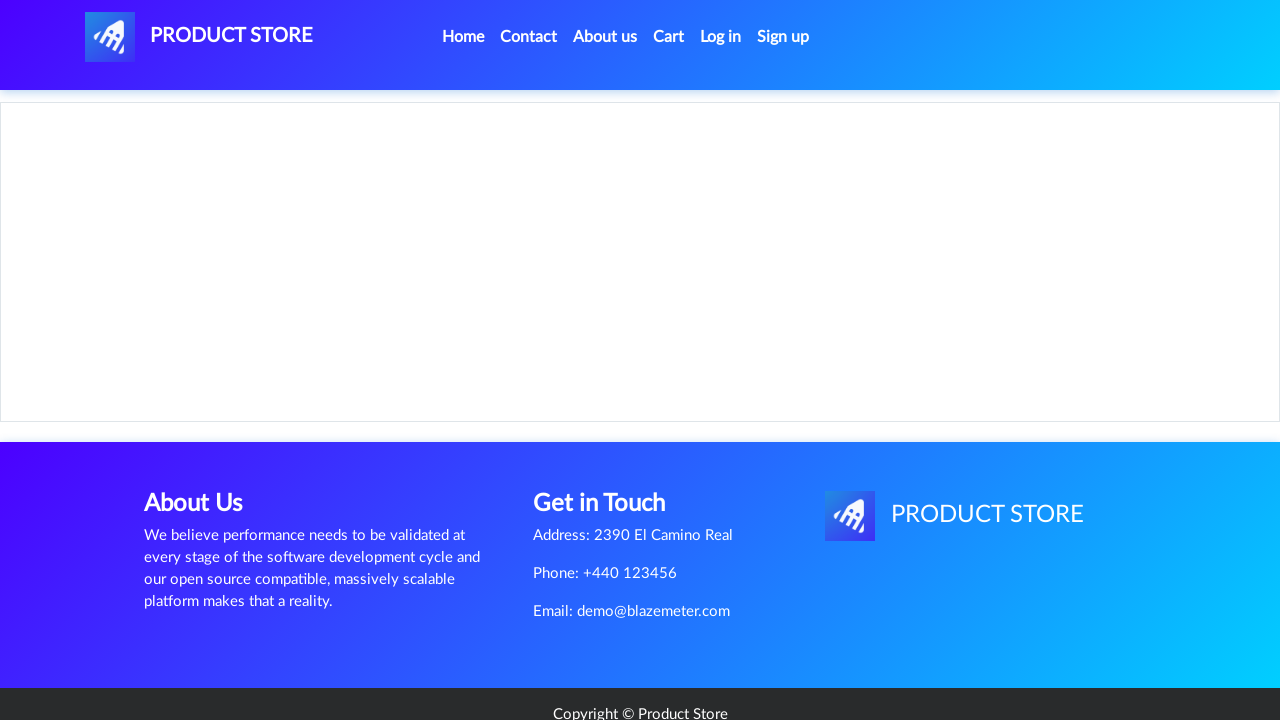

Clicked Add to cart button at (610, 440) on #tbodyid > div.row > div > a
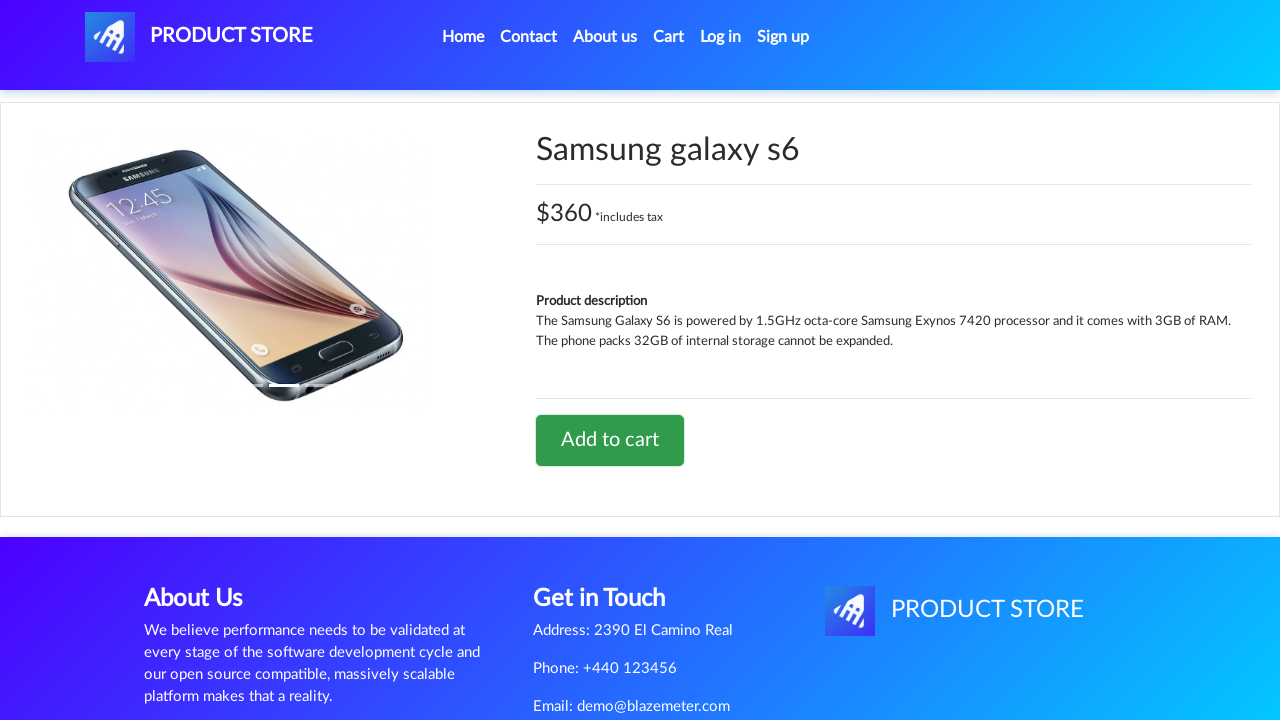

Waited for product added dialog to be handled
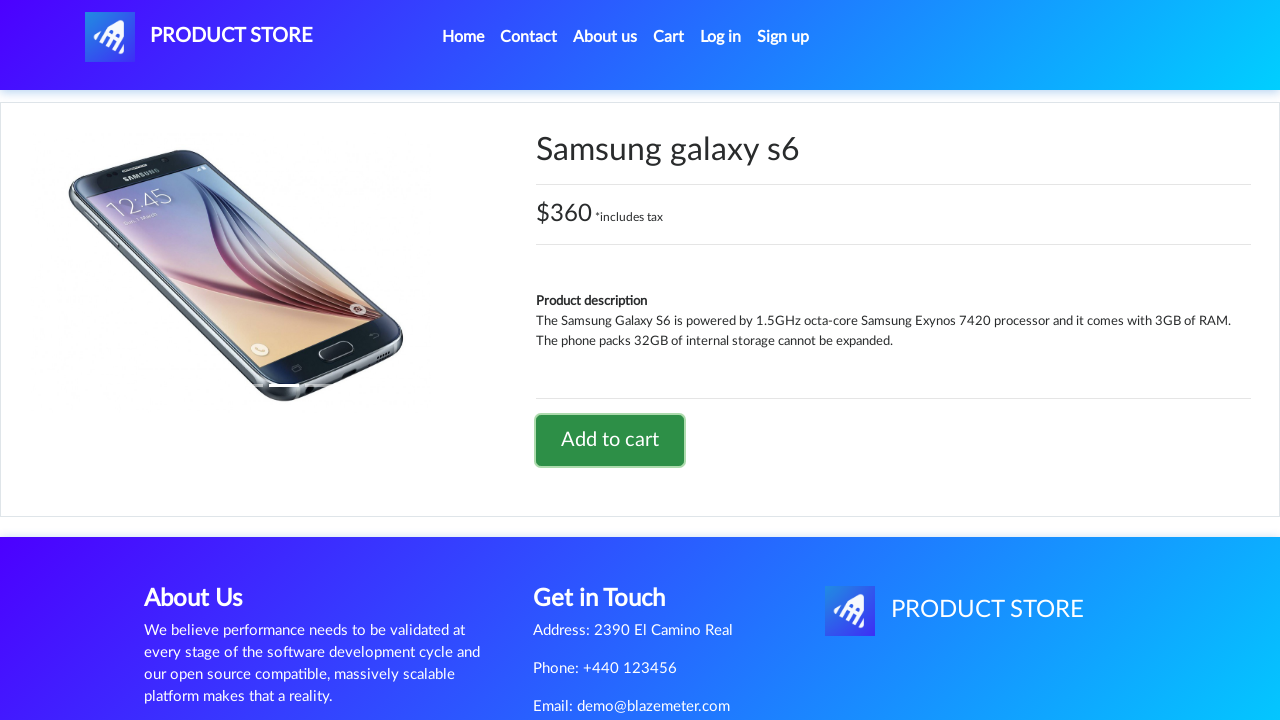

Clicked on Cart link in navigation at (669, 37) on #navbarExample > ul > li:nth-child(4) > a
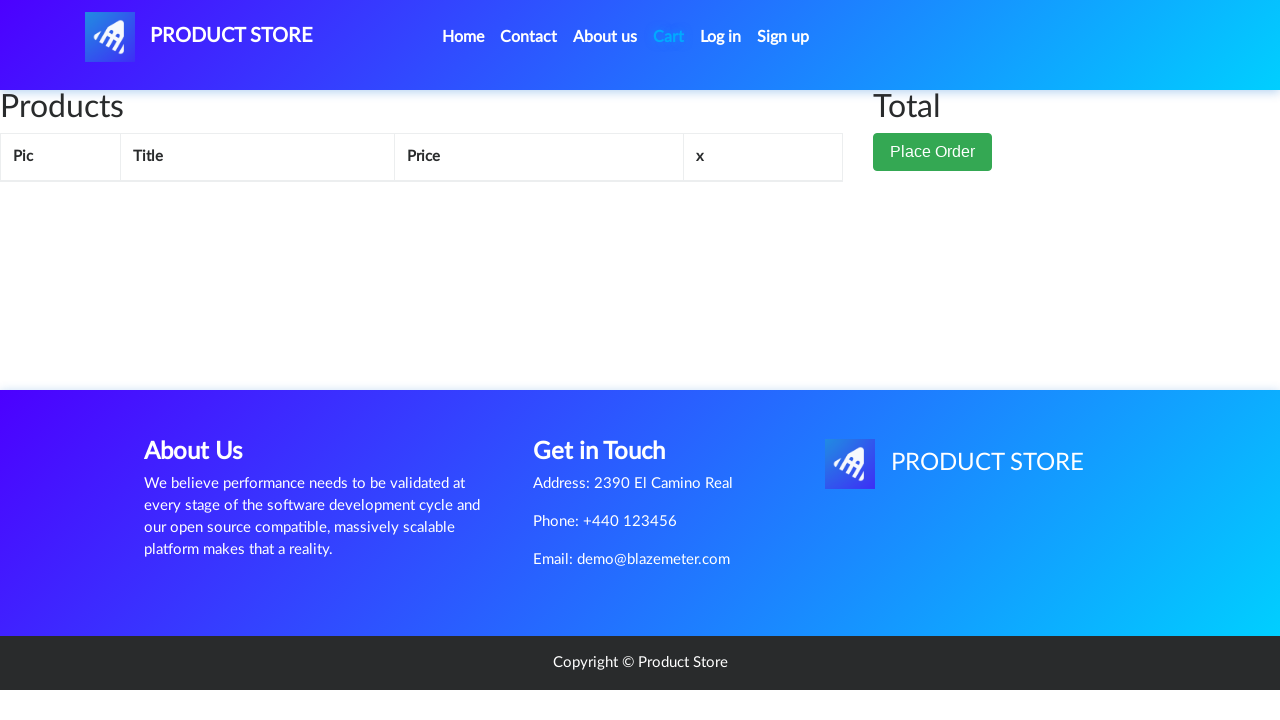

Cart page loaded successfully
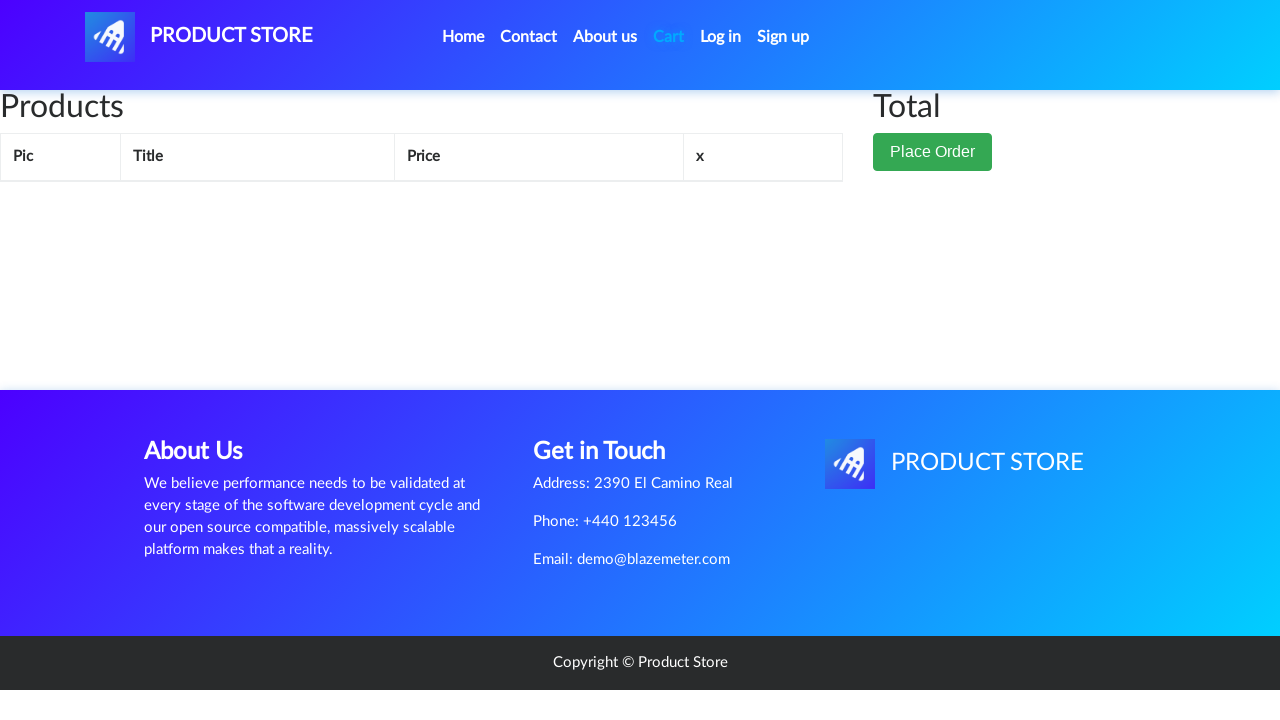

Product successfully appears in cart
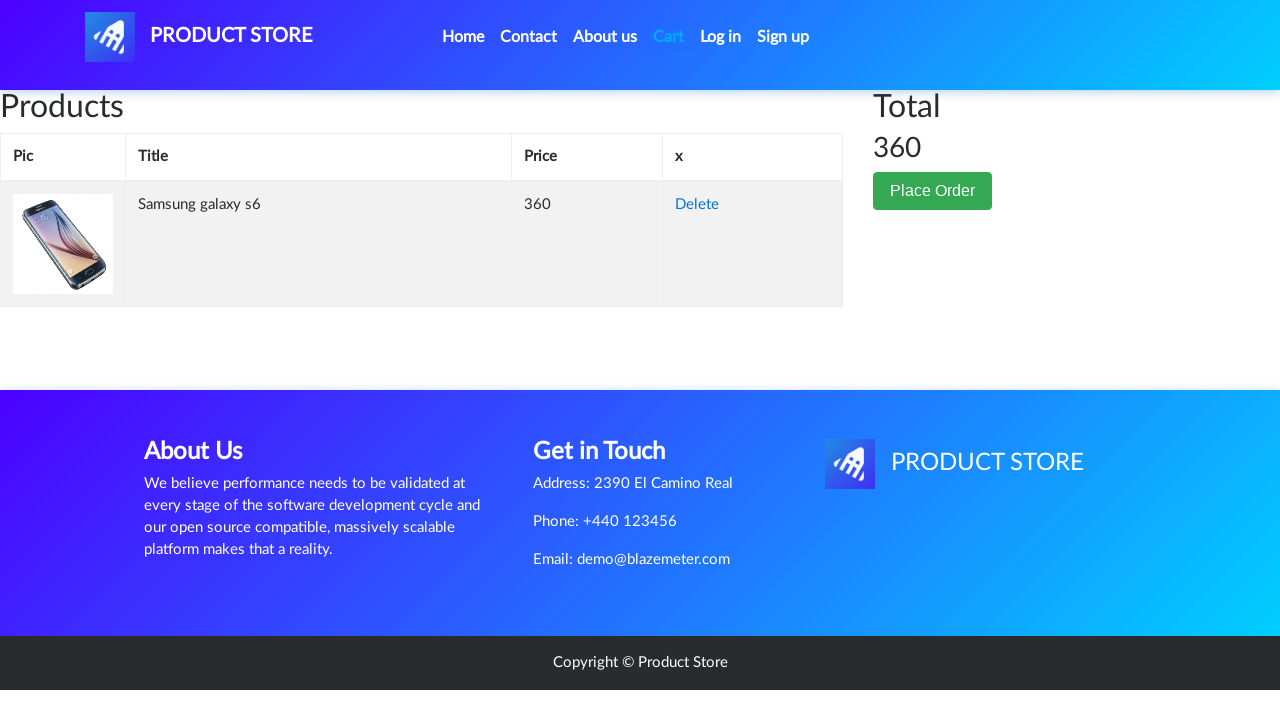

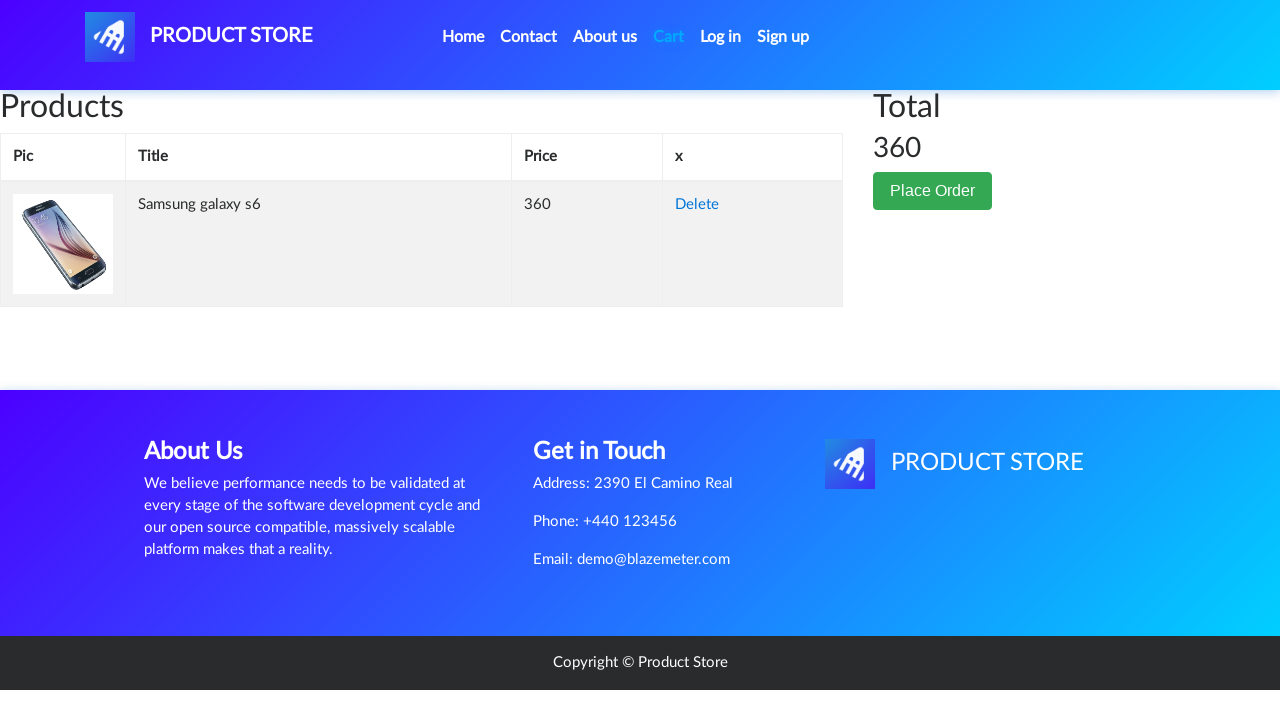